Tests clearing completed tasks while on the Completed filter with mixed task statuses

Starting URL: https://todomvc4tasj.herokuapp.com/#/completed

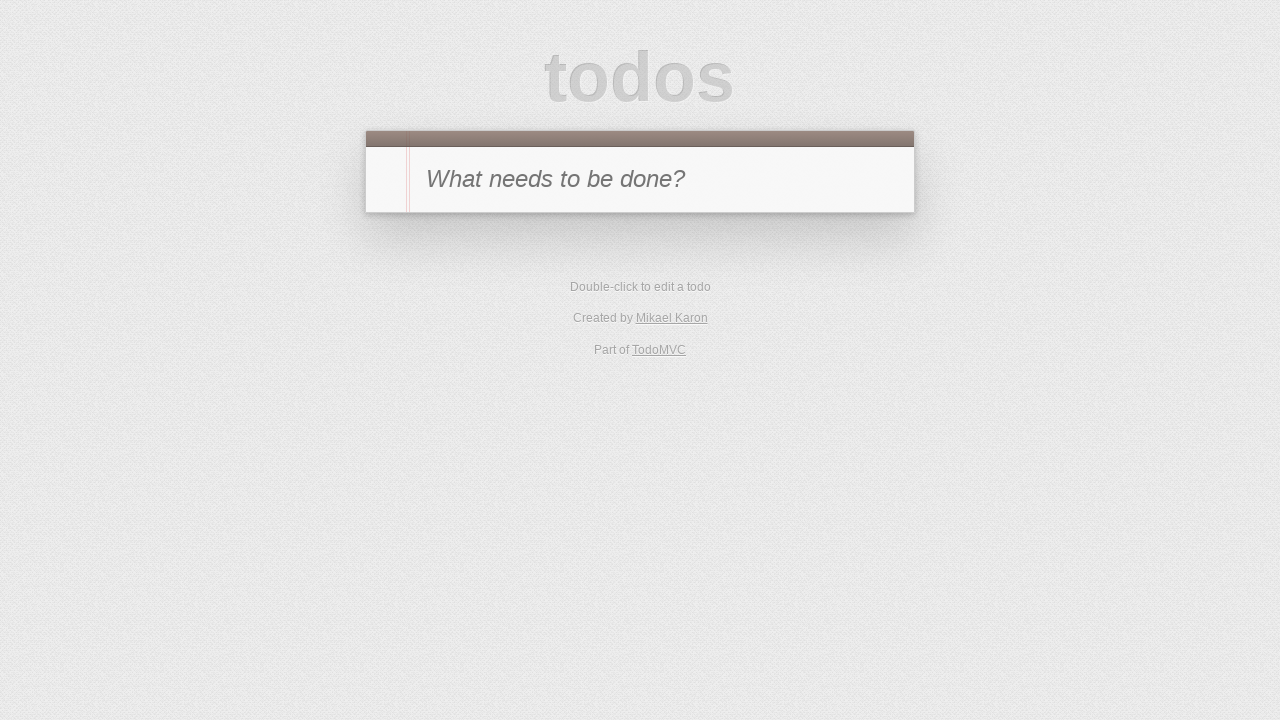

Set localStorage with mixed task statuses: 2 completed tasks and 1 active task
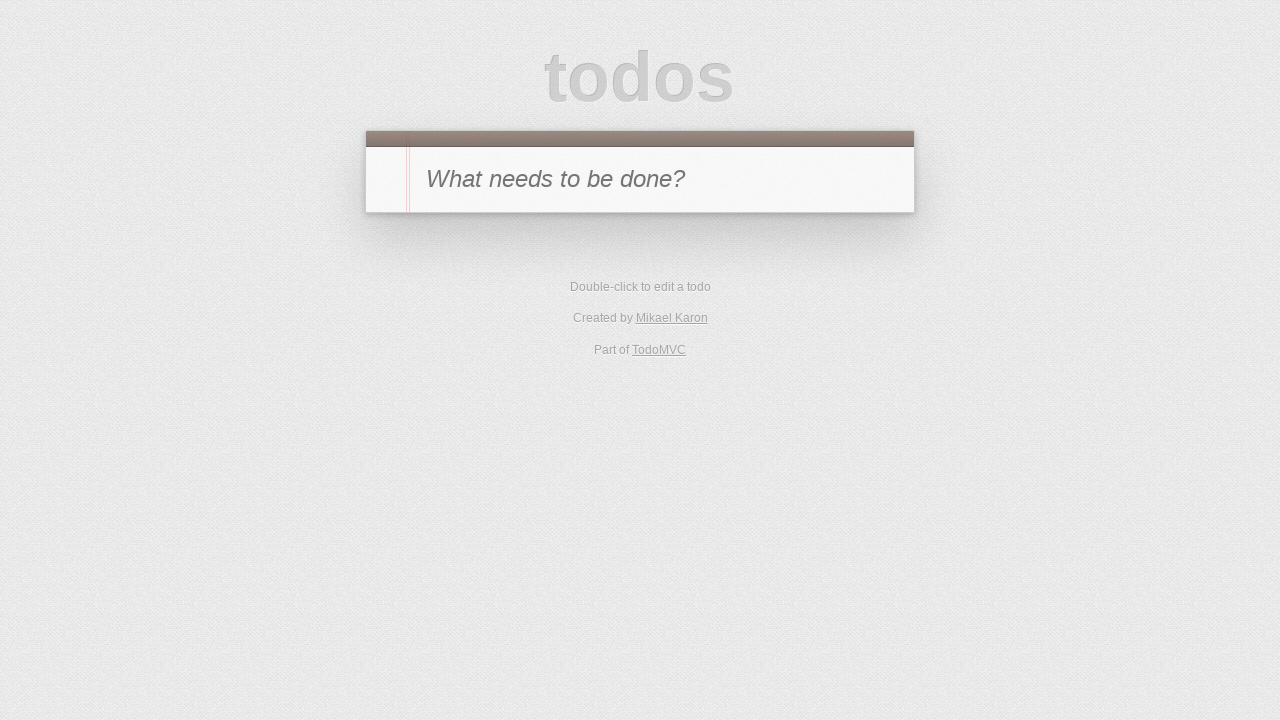

Reloaded page to load tasks from localStorage
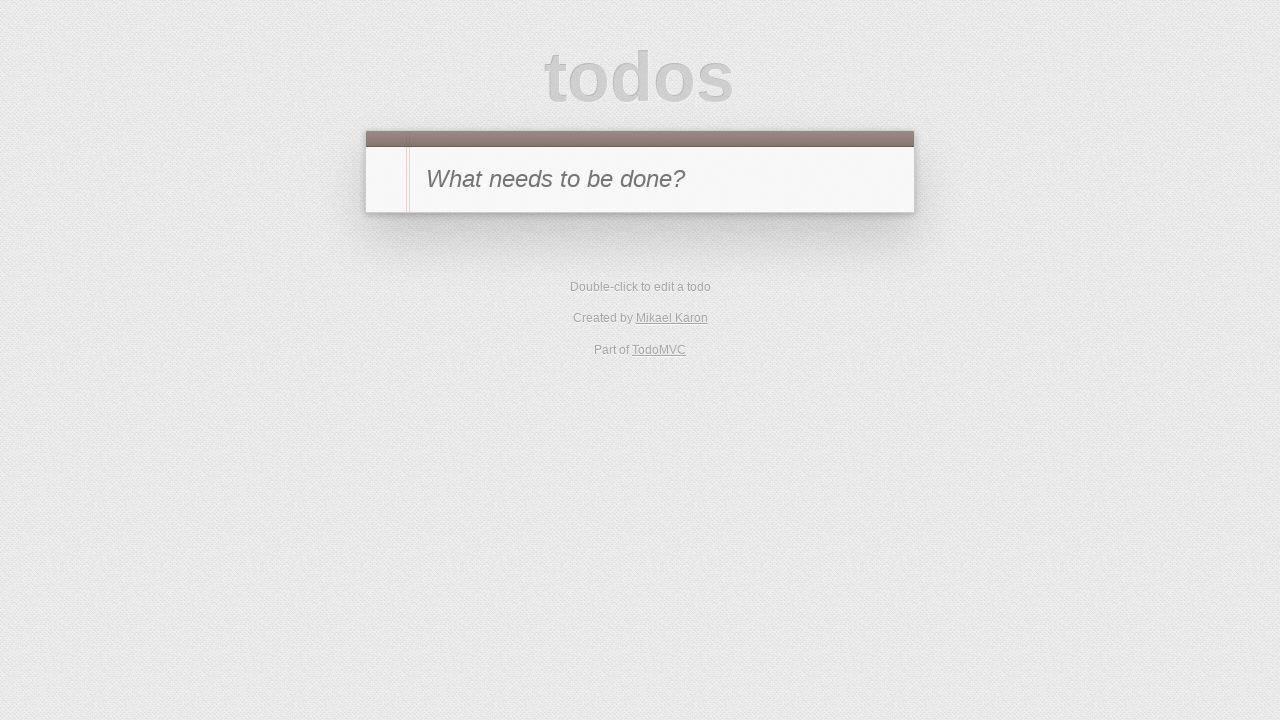

Clicked clear completed button to remove completed tasks at (850, 353) on #clear-completed
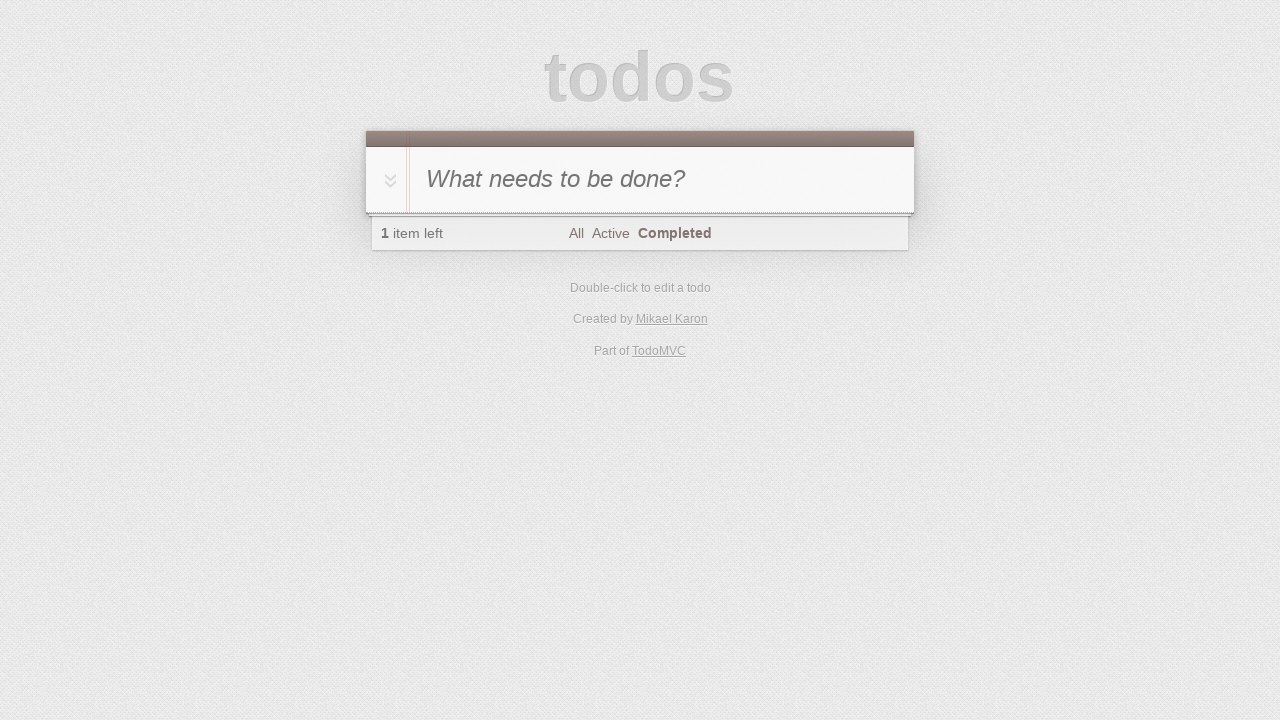

Verified items left counter displays 1 remaining active task
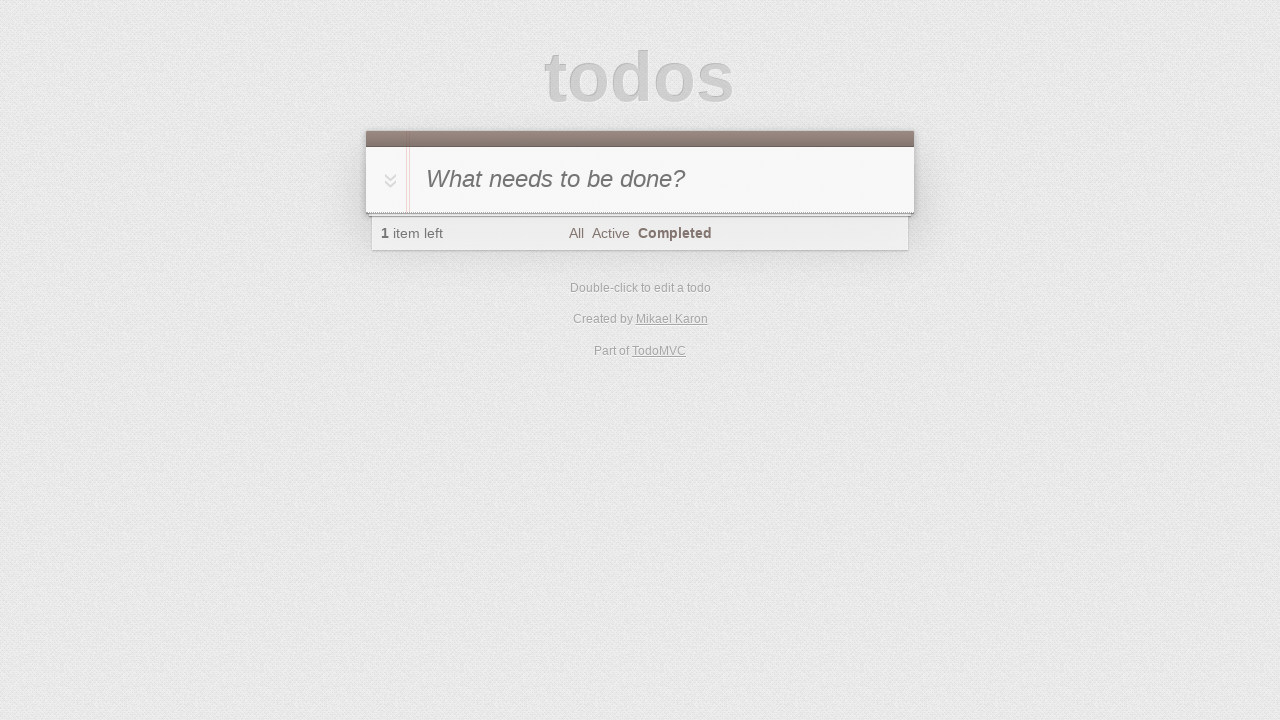

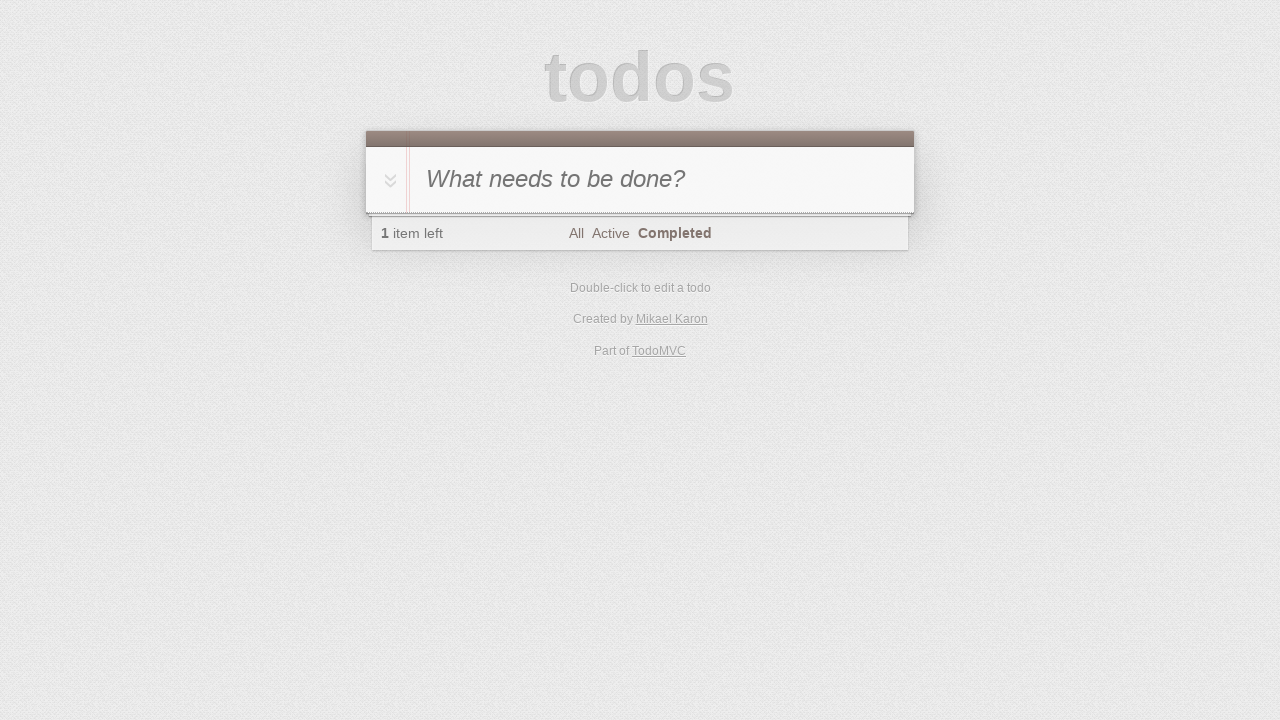